Navigates to the Python.org homepage and verifies that the upcoming events widget is displayed with event dates and names

Starting URL: https://www.python.org/

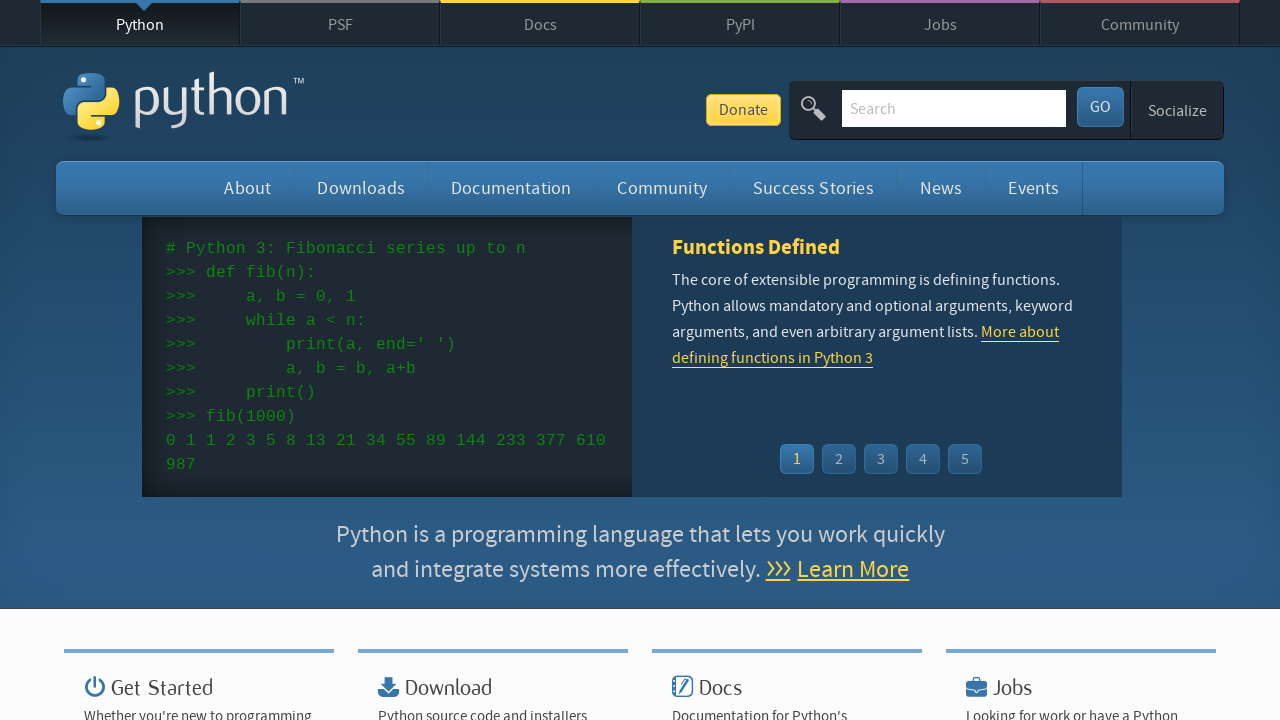

Navigated to Python.org homepage
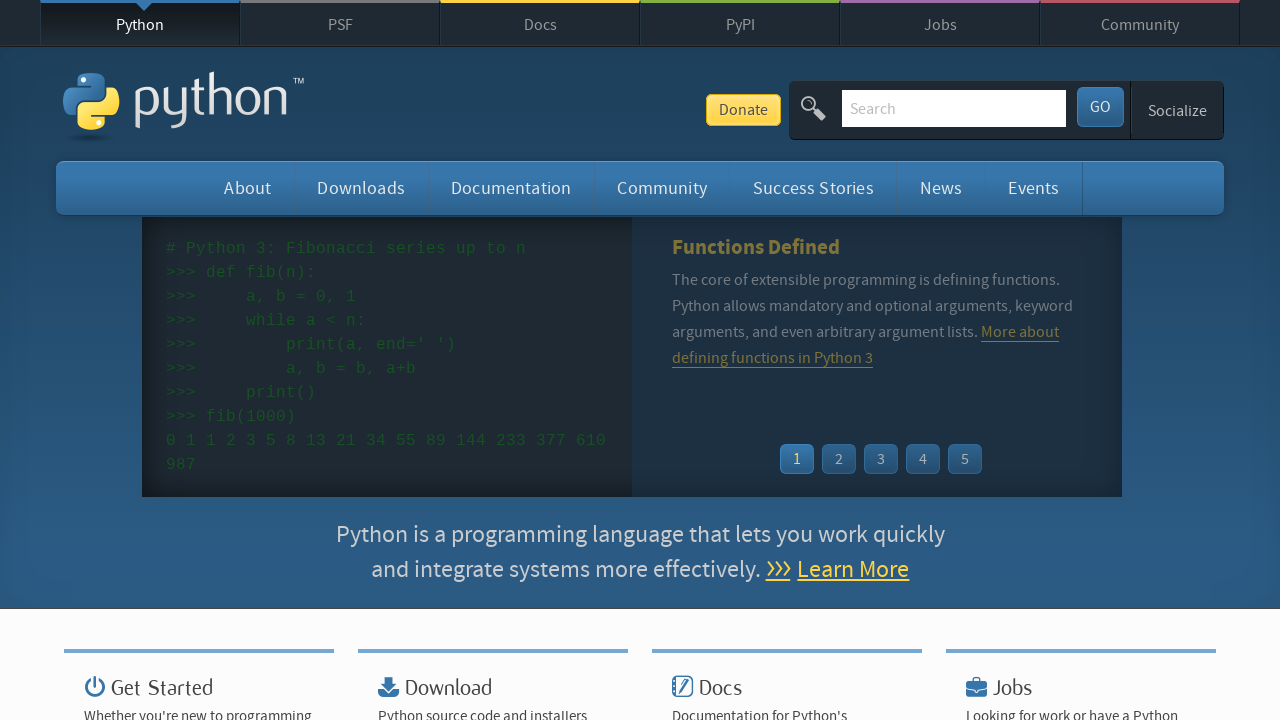

Upcoming events widget loaded with event dates visible
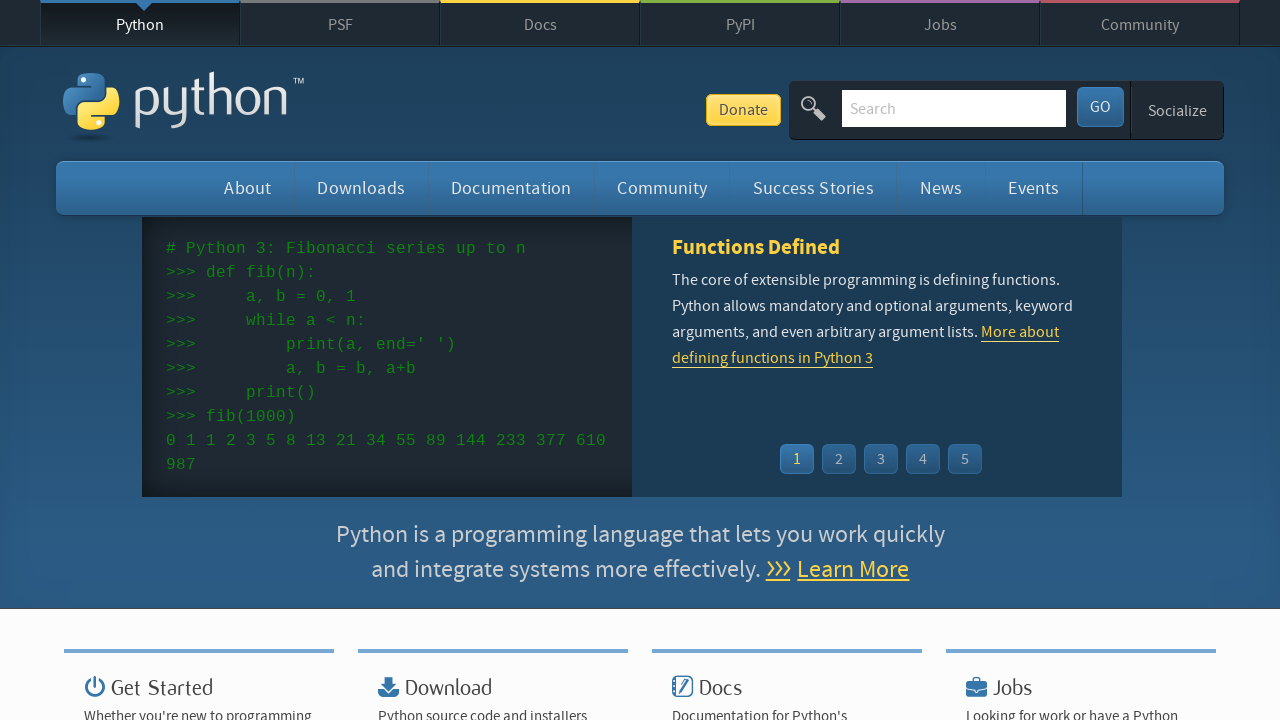

Event names displayed as links in the widget
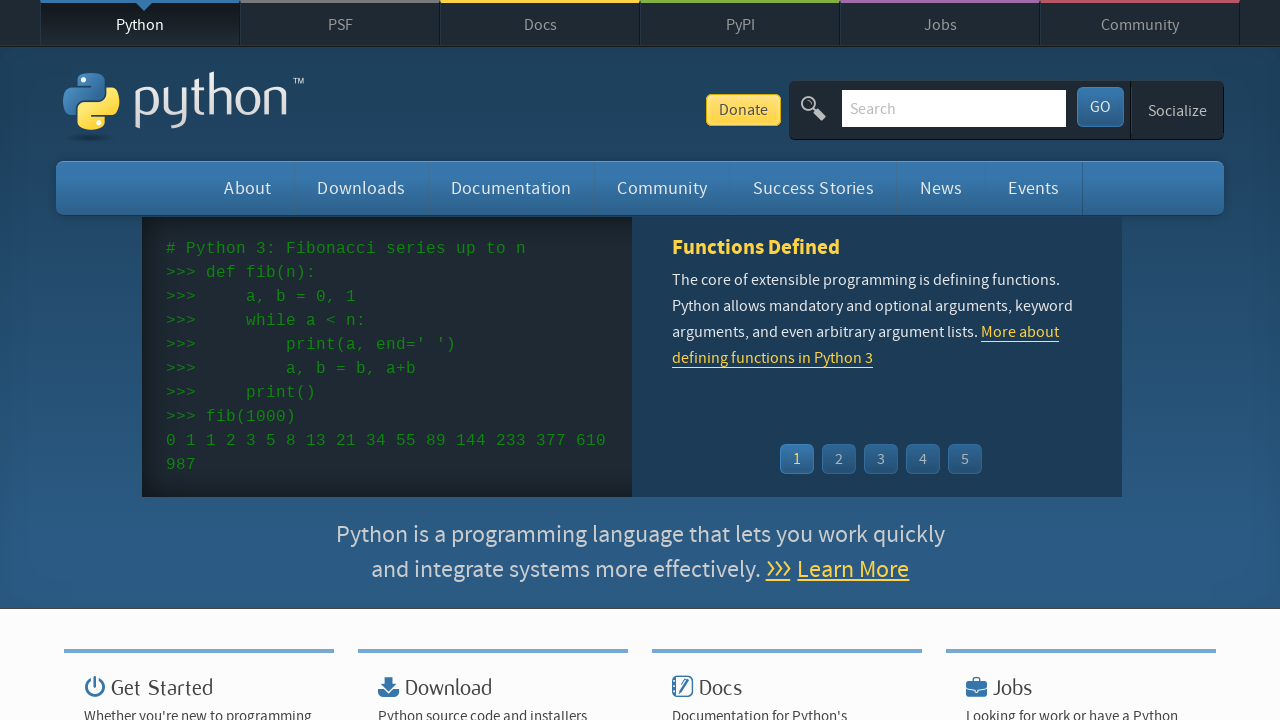

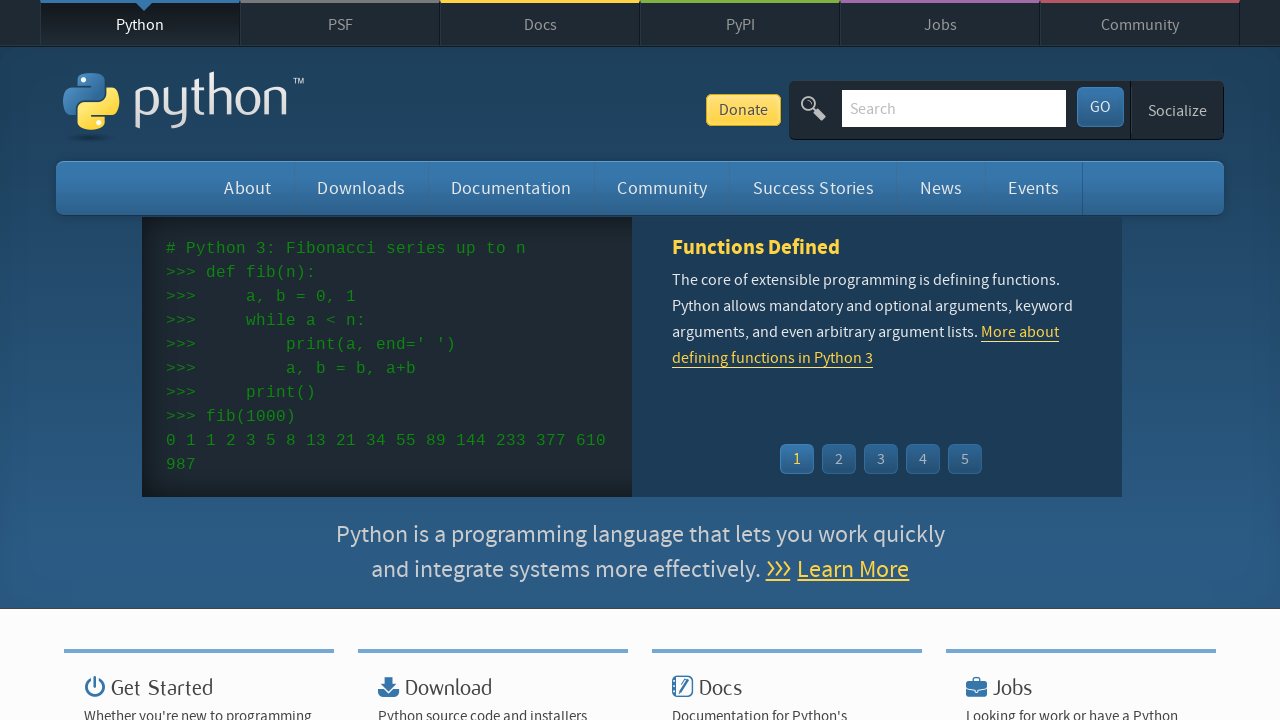